Fills out a form inside an iframe with first and last name, submits it, and validates the result message displays correctly

Starting URL: https://techglobal-training.com/frontend/iframes

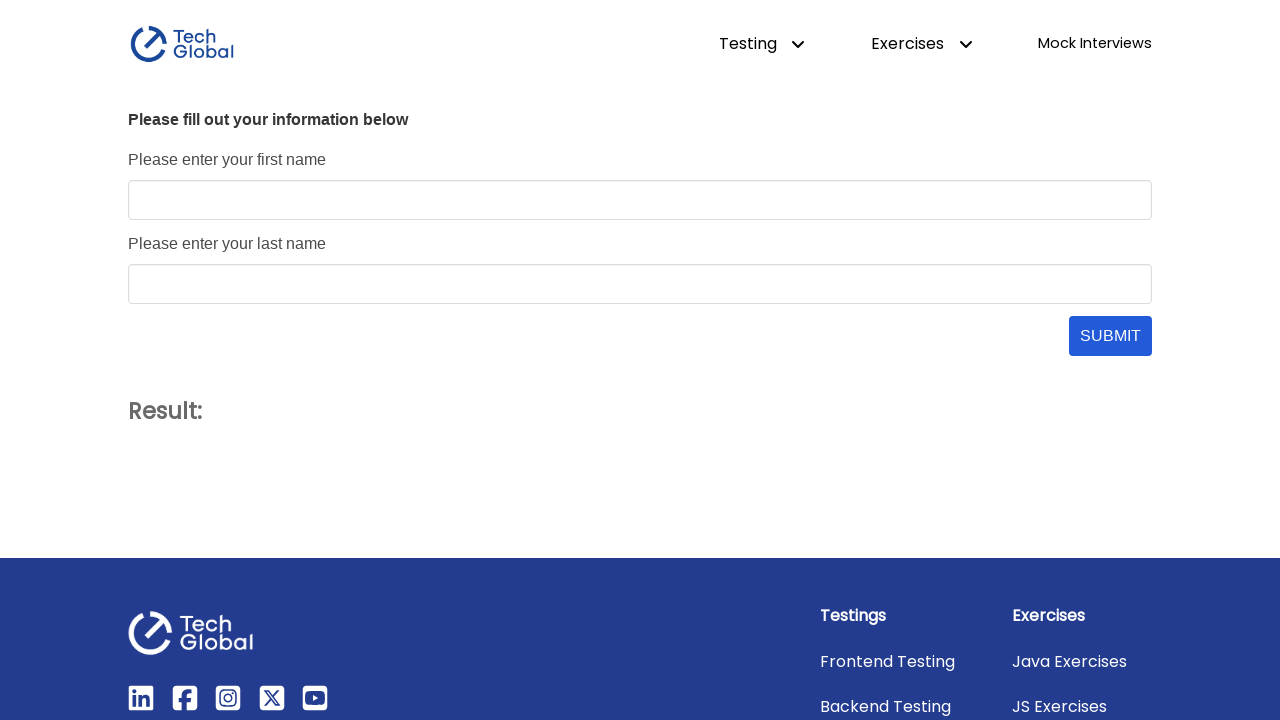

Located iframe with name 'form_frame'
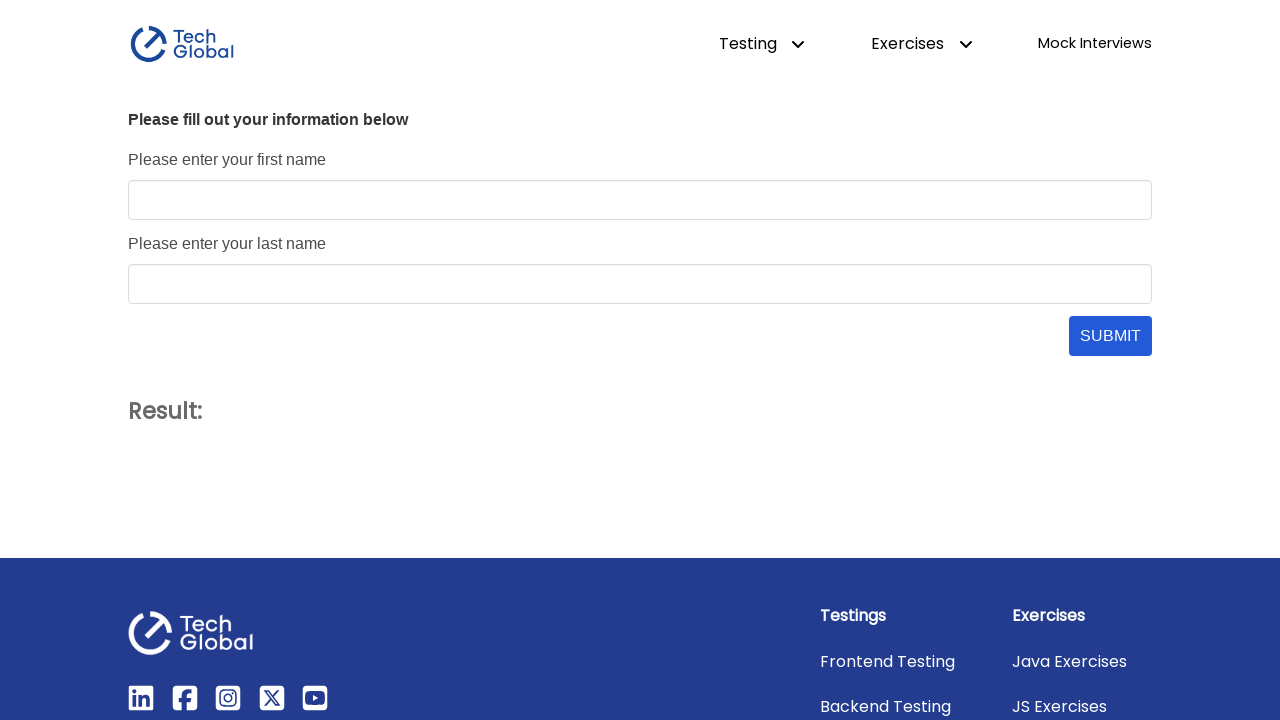

Filled first name field with 'John' on iframe[name='form_frame'] >> internal:control=enter-frame >> #first_name
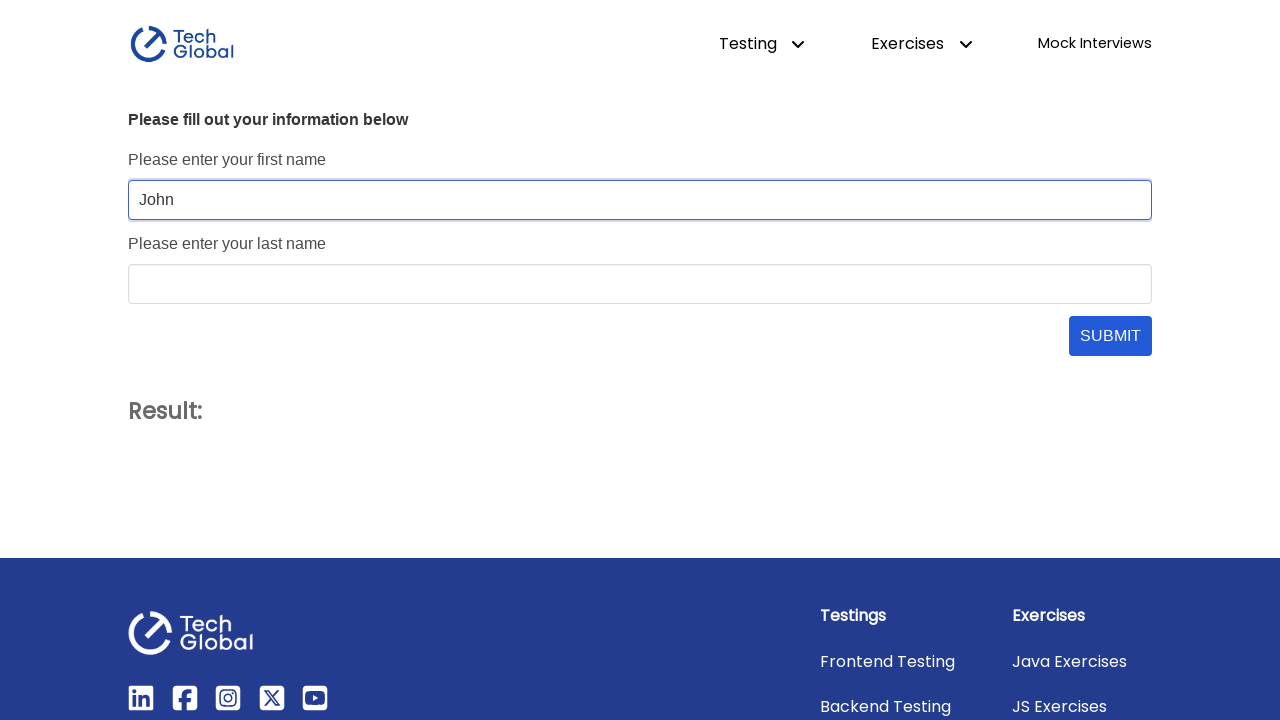

Filled last name field with 'Doe' on iframe[name='form_frame'] >> internal:control=enter-frame >> #last_name
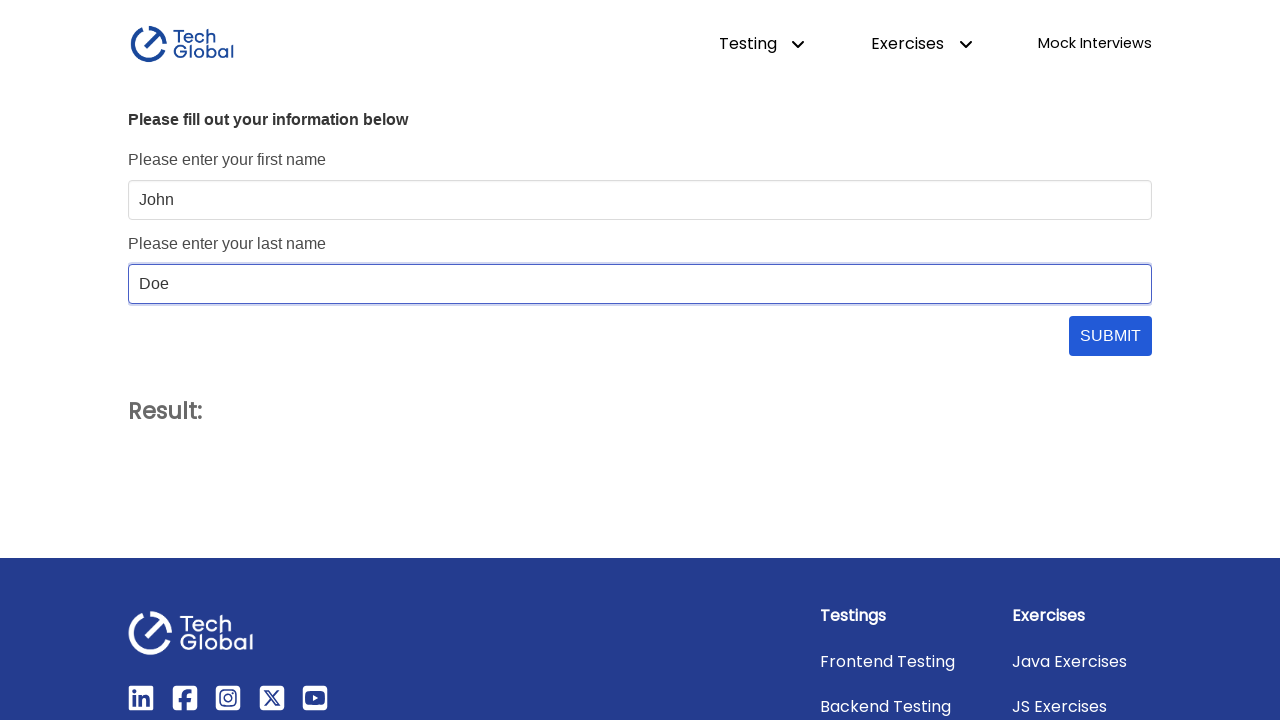

Clicked the submit button at (1110, 336) on iframe[name='form_frame'] >> internal:control=enter-frame >> #submit
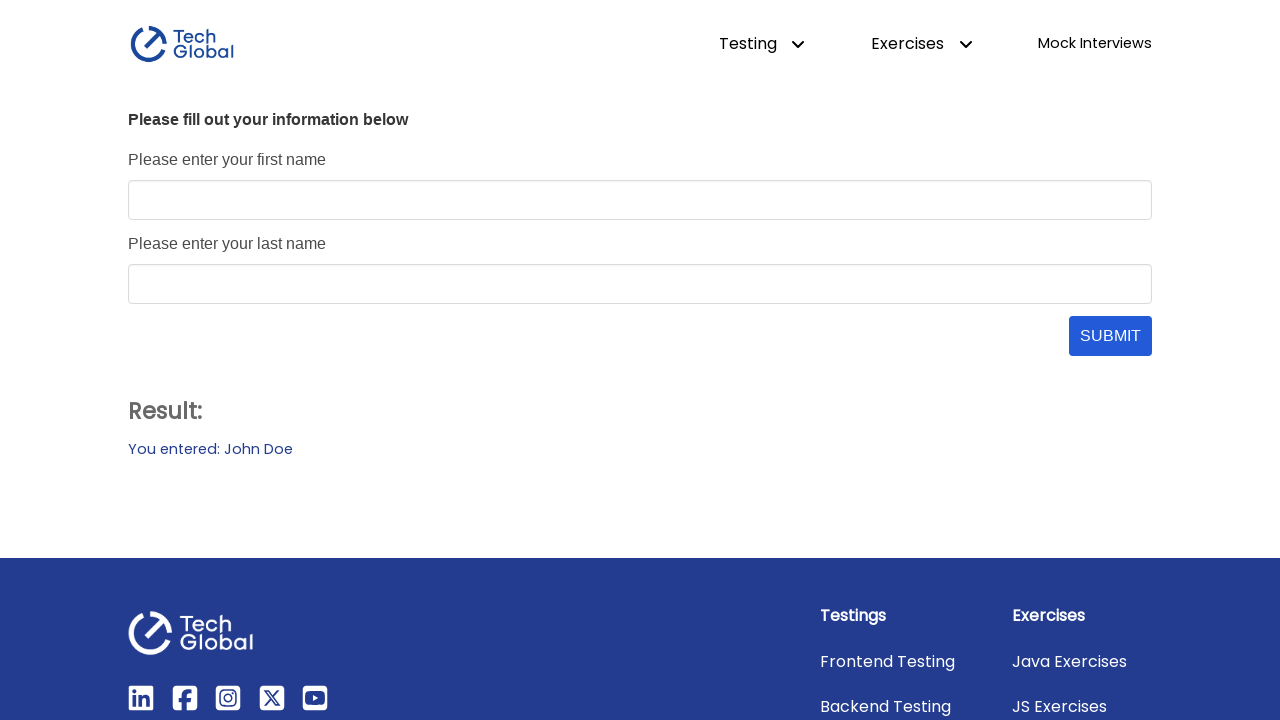

Result message became visible
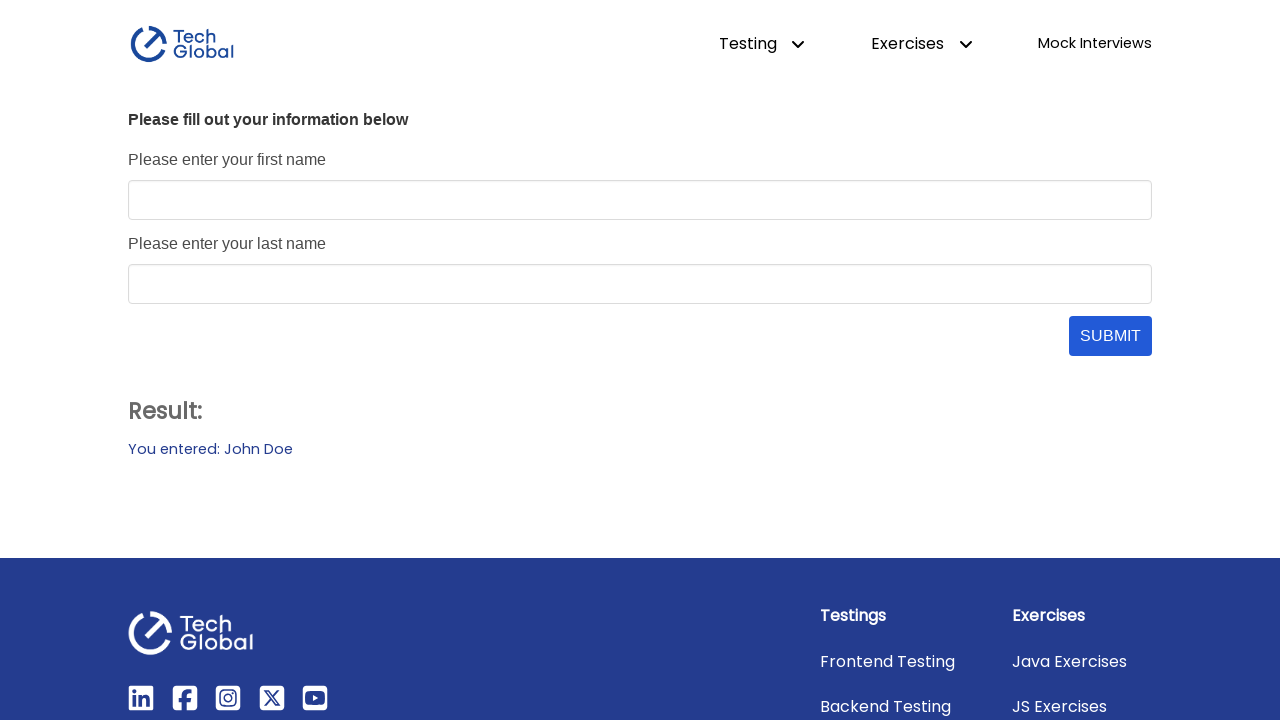

Verified result message displays 'You entered: John Doe'
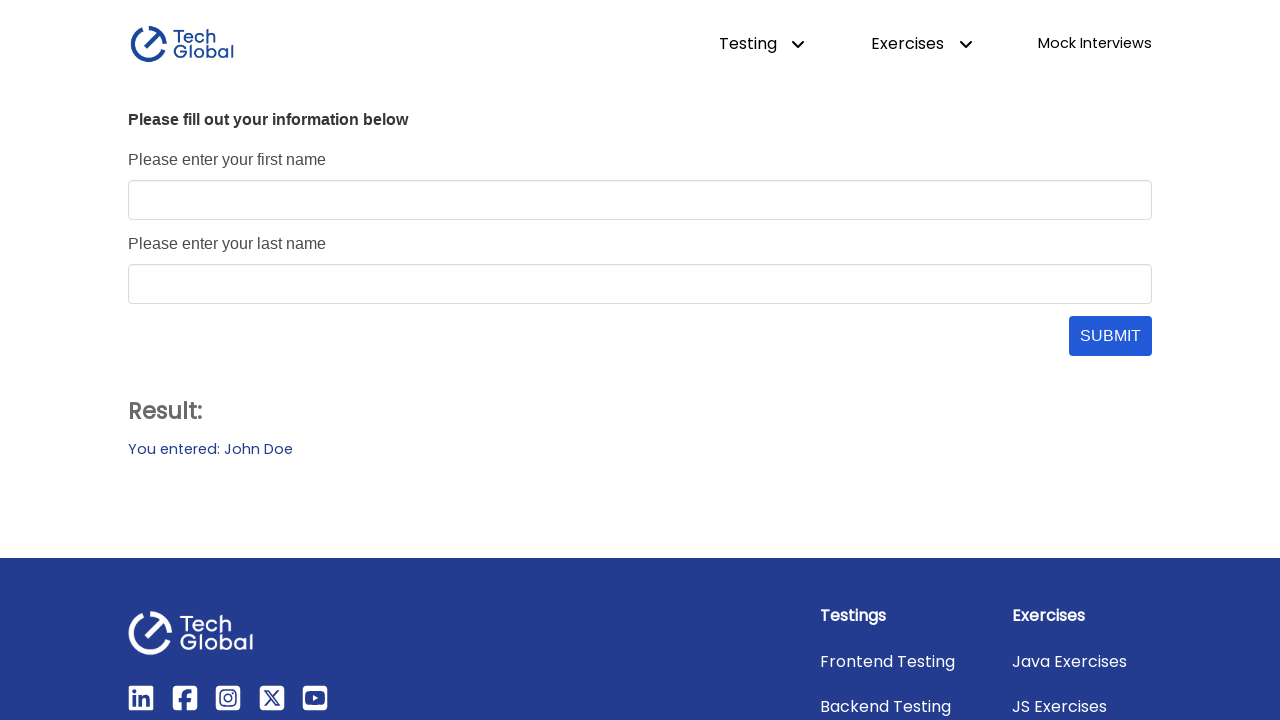

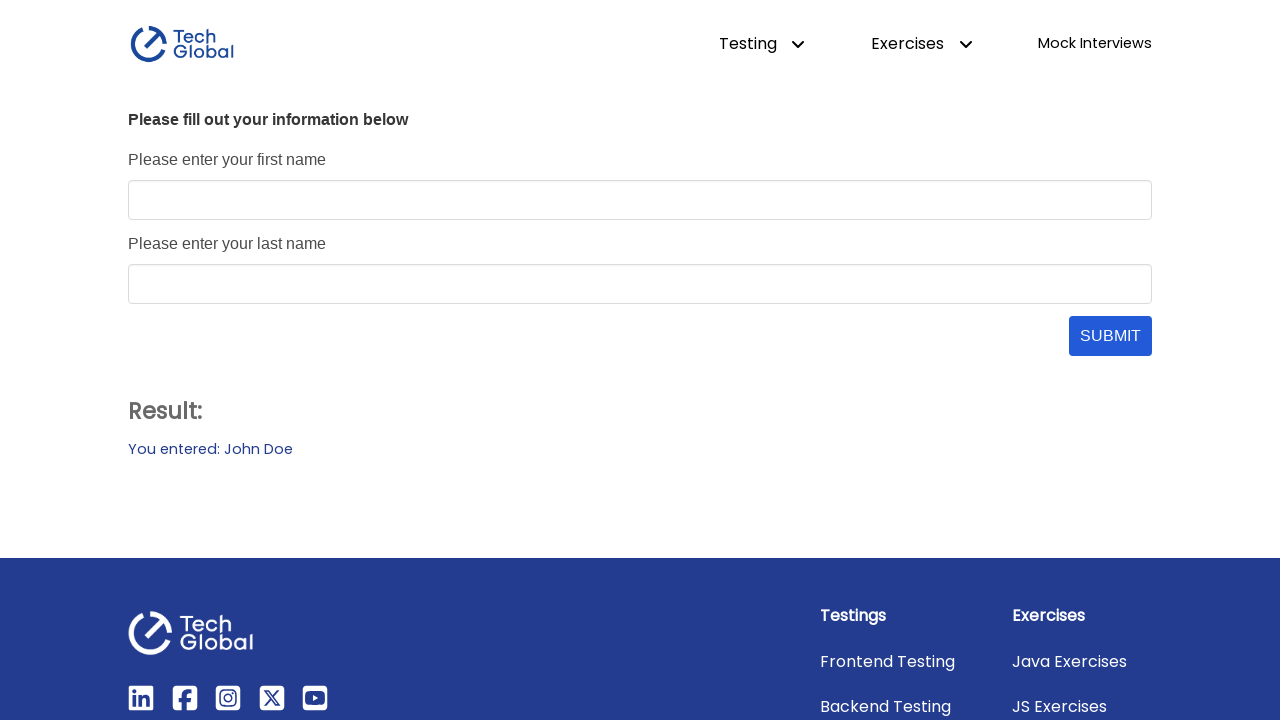